Tests that the home page loads successfully by verifying the page title contains "StackNServe"

Starting URL: https://cs455-assignment-1.github.io/StackNServe/New_Game

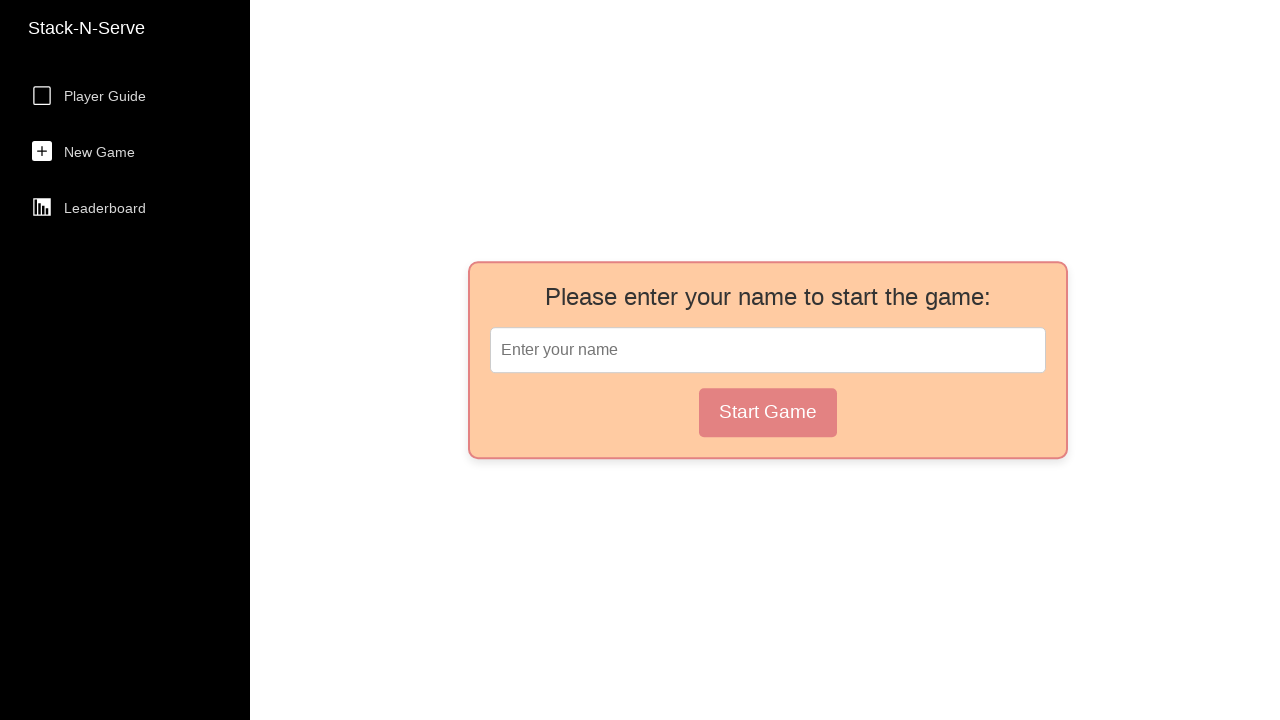

Navigated to StackNServe New Game page
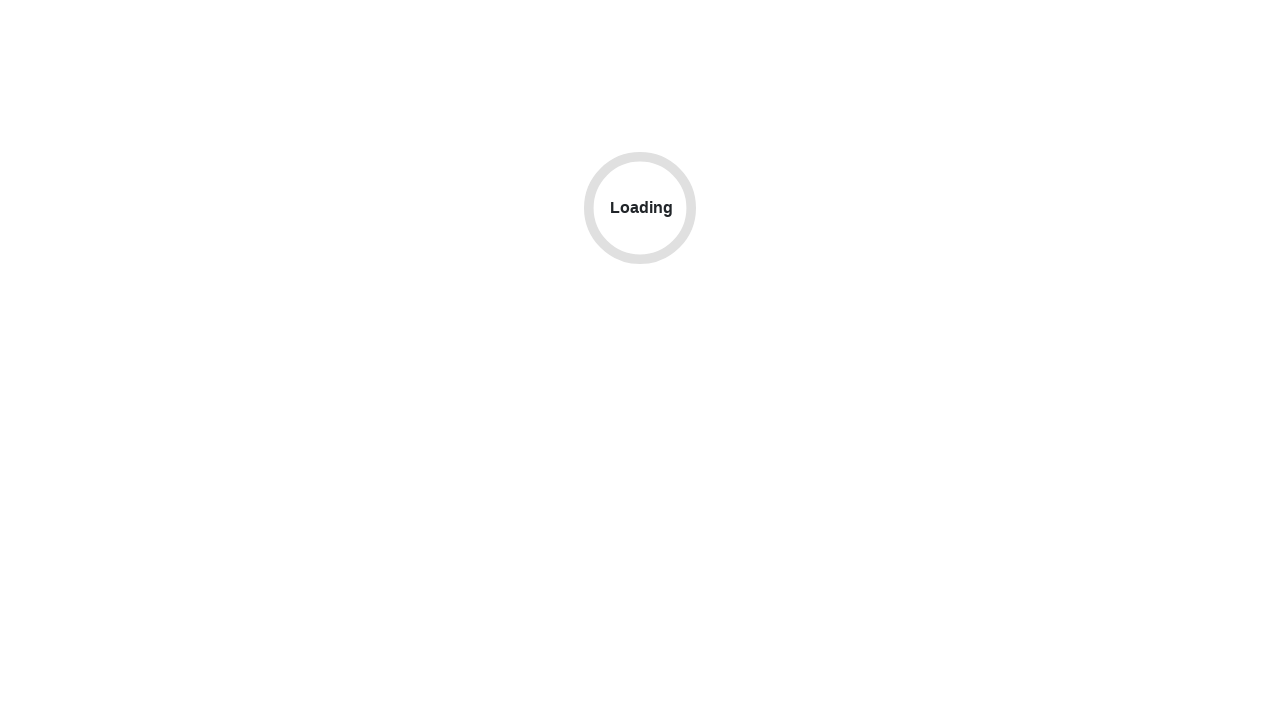

Verified page title contains 'StackNServe'
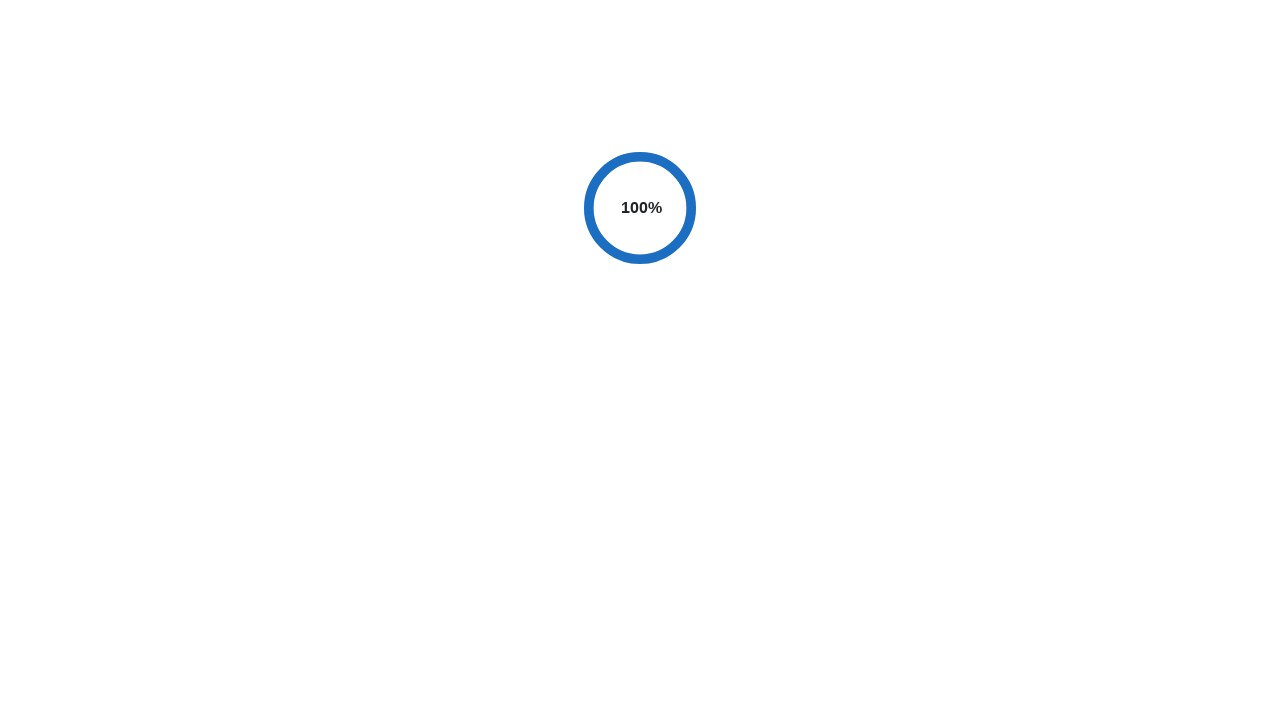

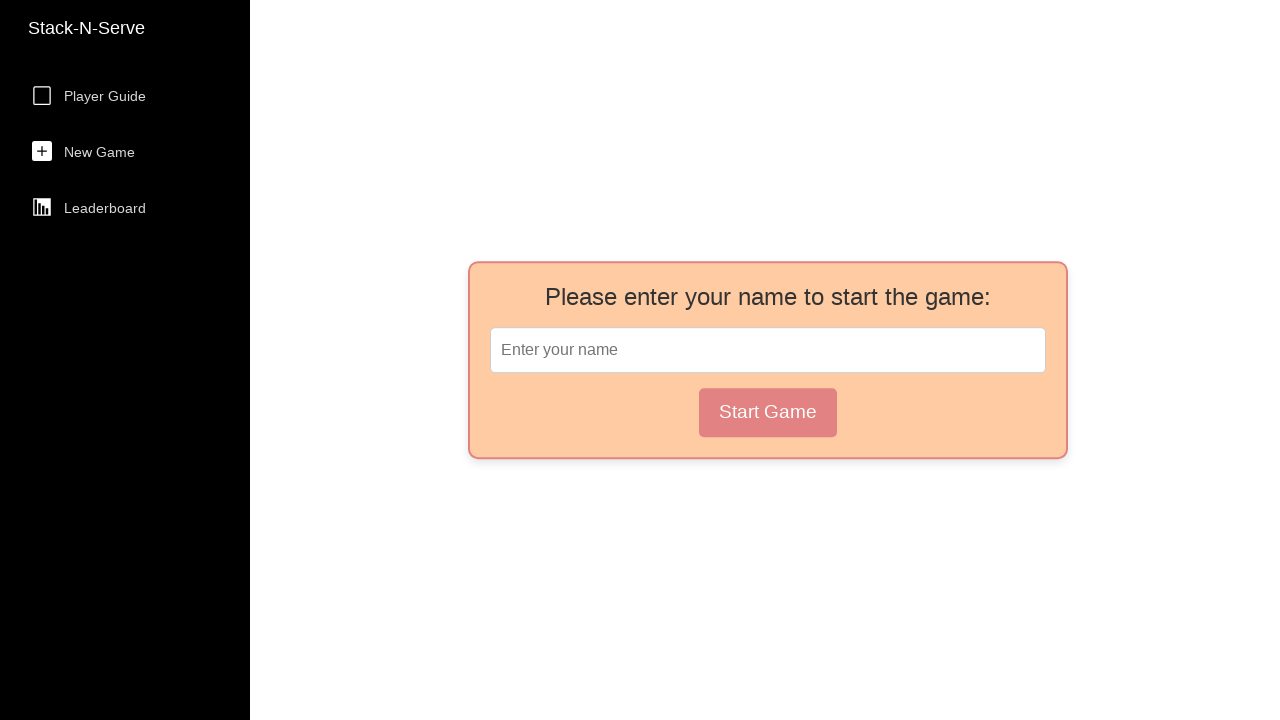